Clicks on the "Nested Frames" link and verifies navigation to the correct URL

Starting URL: https://the-internet.herokuapp.com/frames

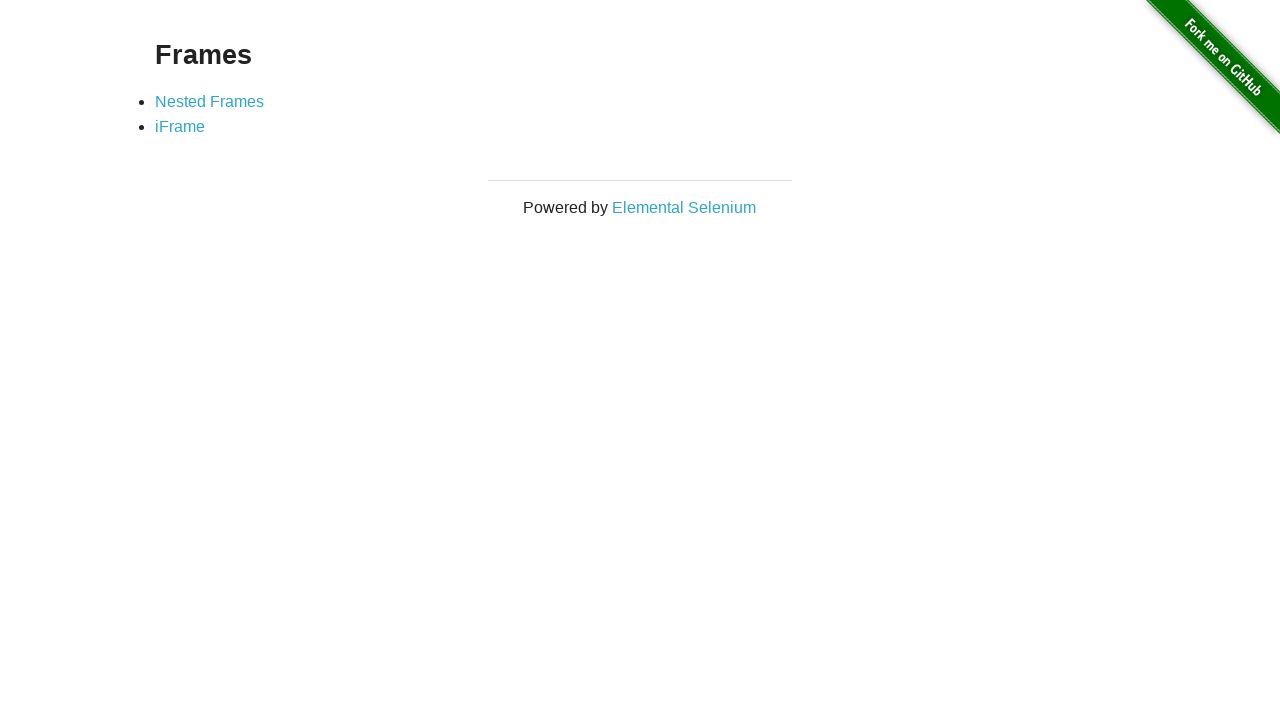

Clicked on 'Nested Frames' link at (210, 101) on text=Nested Frames
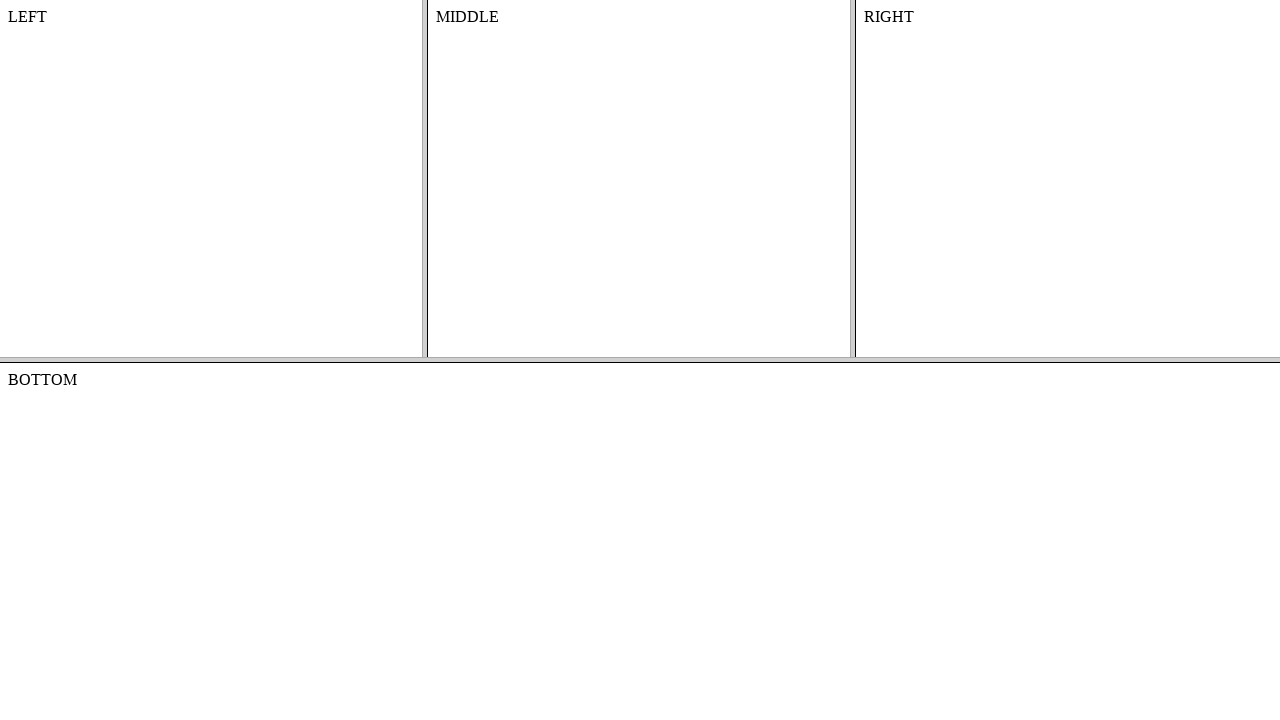

Verified navigation to nested frames URL: https://the-internet.herokuapp.com/nested_frames
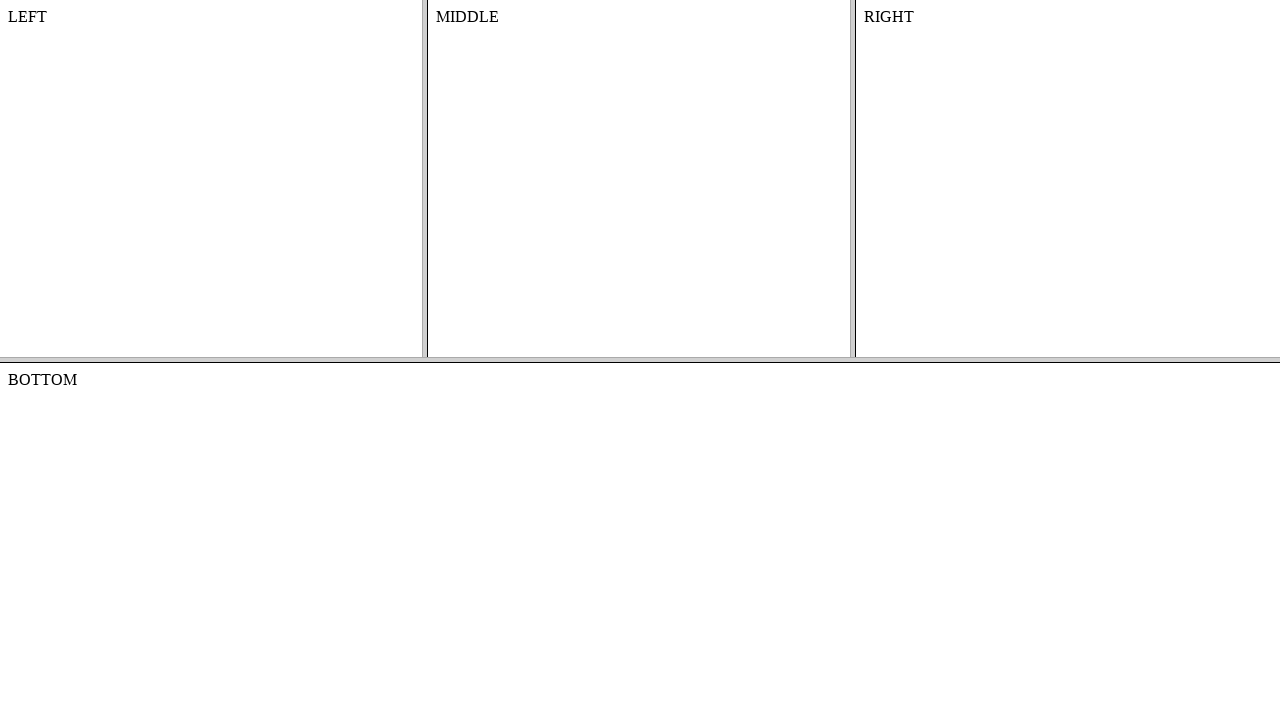

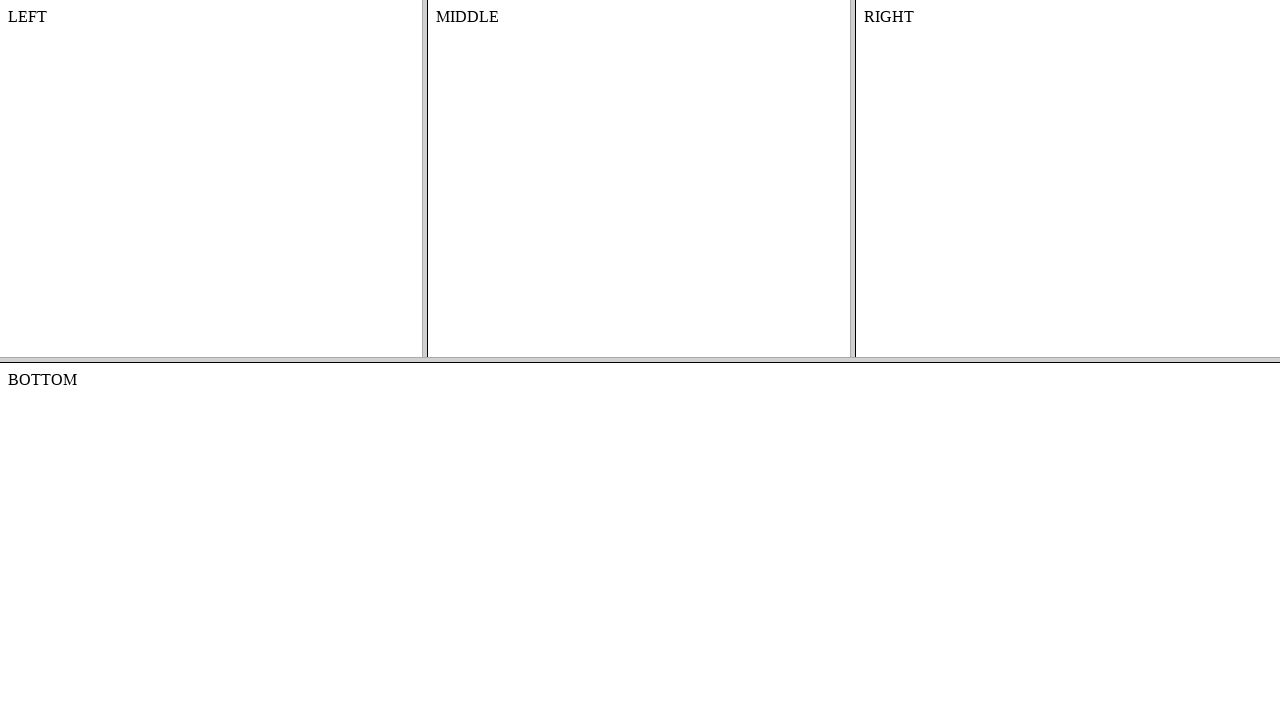